Tests dynamic input enable/disable functionality by clicking Enable button, typing in the input field, then clicking Disable button

Starting URL: https://the-internet.herokuapp.com/dynamic_controls

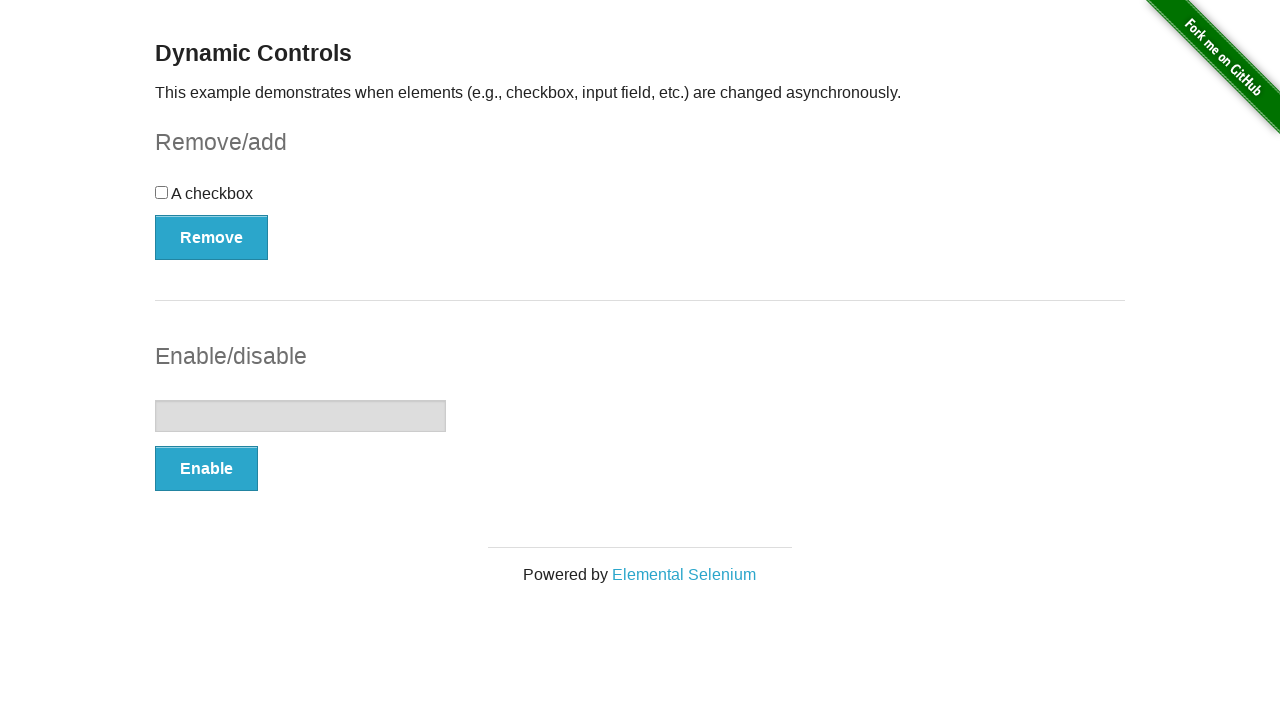

Clicked Enable button to enable the input field at (206, 469) on button:has-text('Enable')
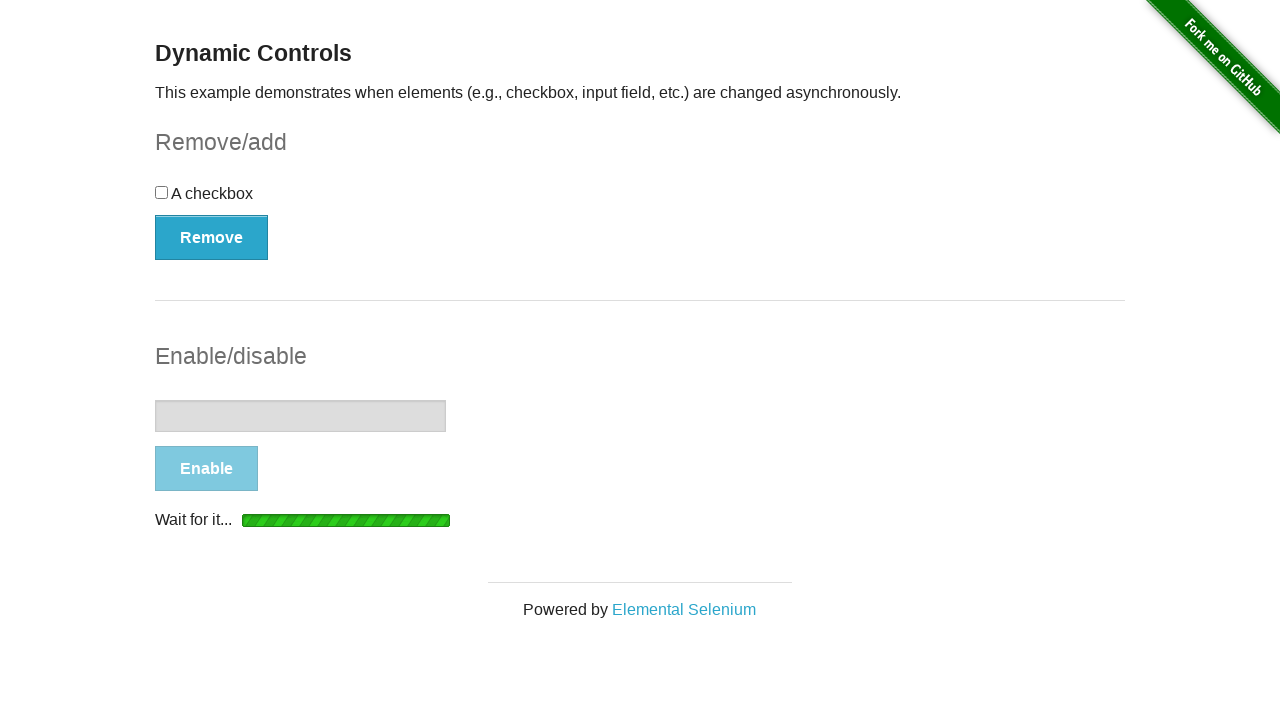

Input field enabled - 'enabled!' message appeared
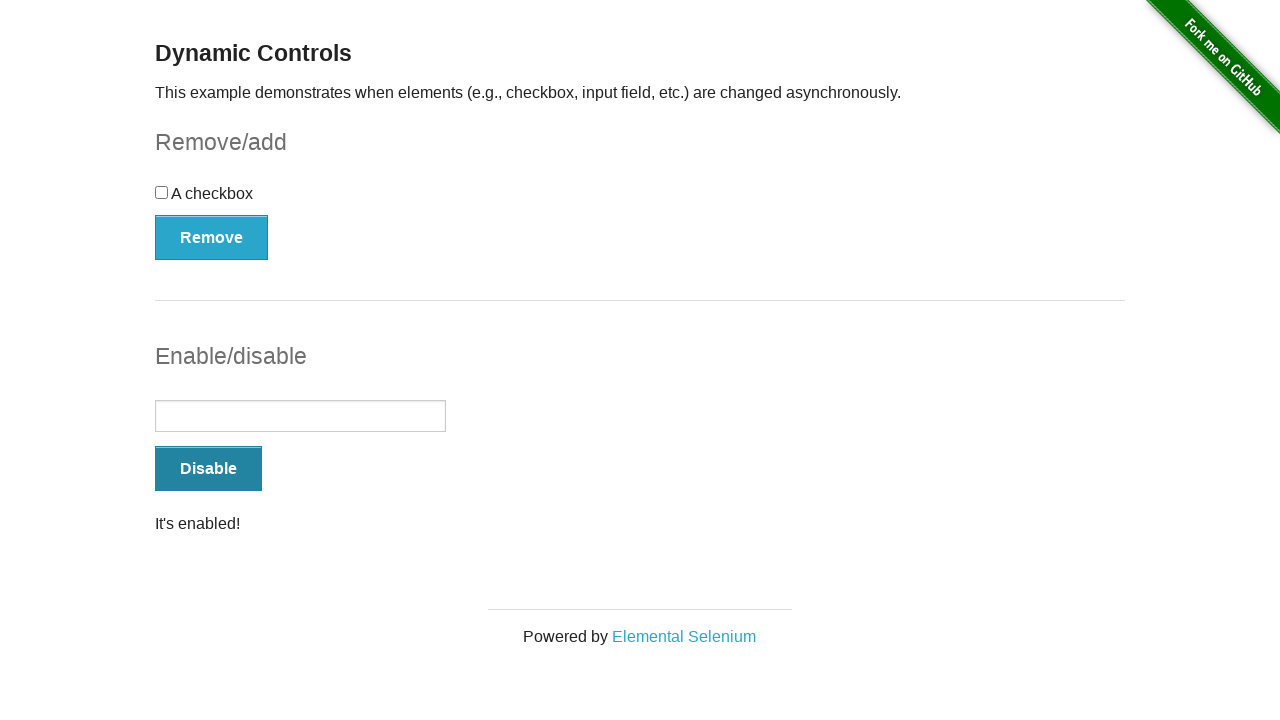

Typed 'test' into the enabled input field on input[type='text']
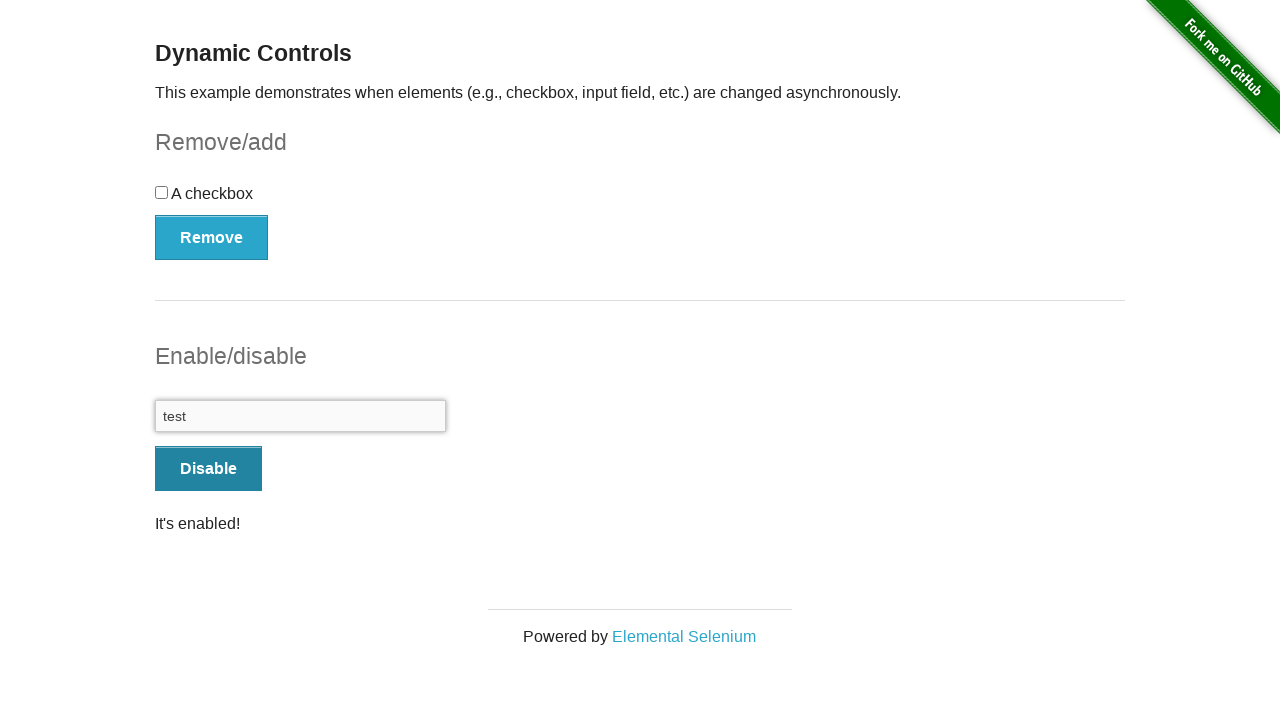

Clicked Disable button to disable the input field at (208, 469) on button:has-text('Disable')
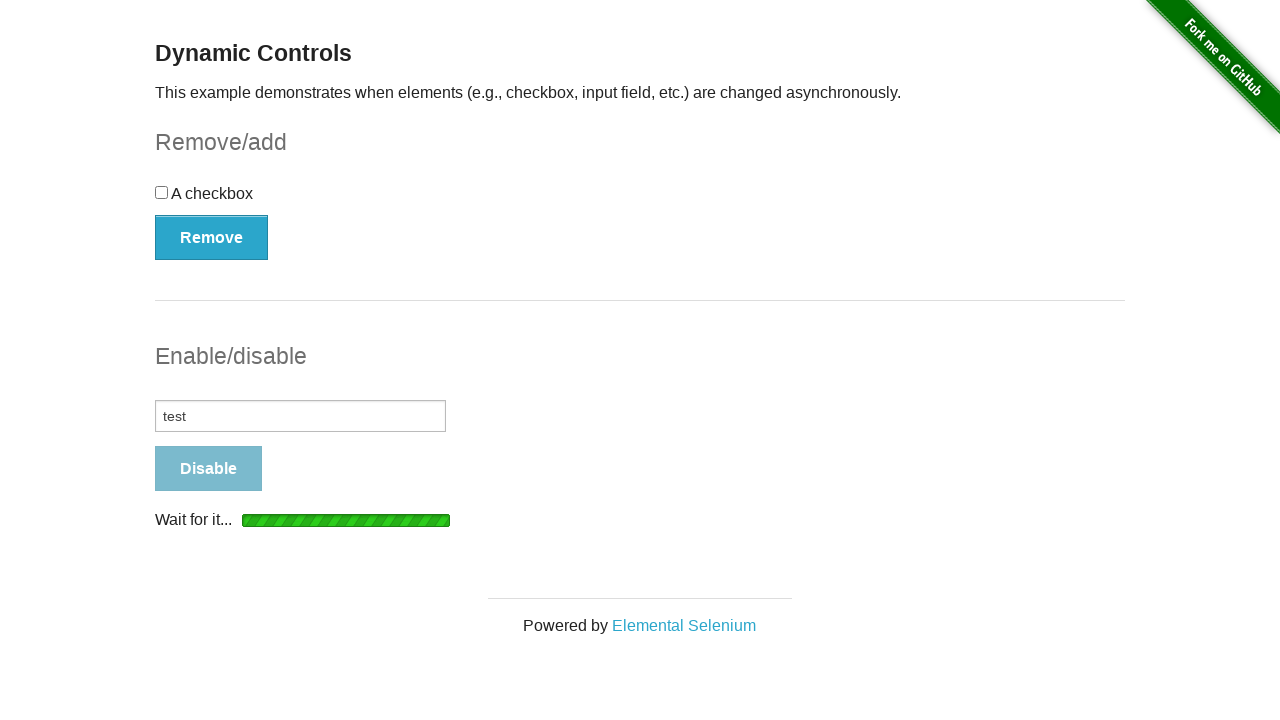

Input field disabled - 'disabled!' message appeared
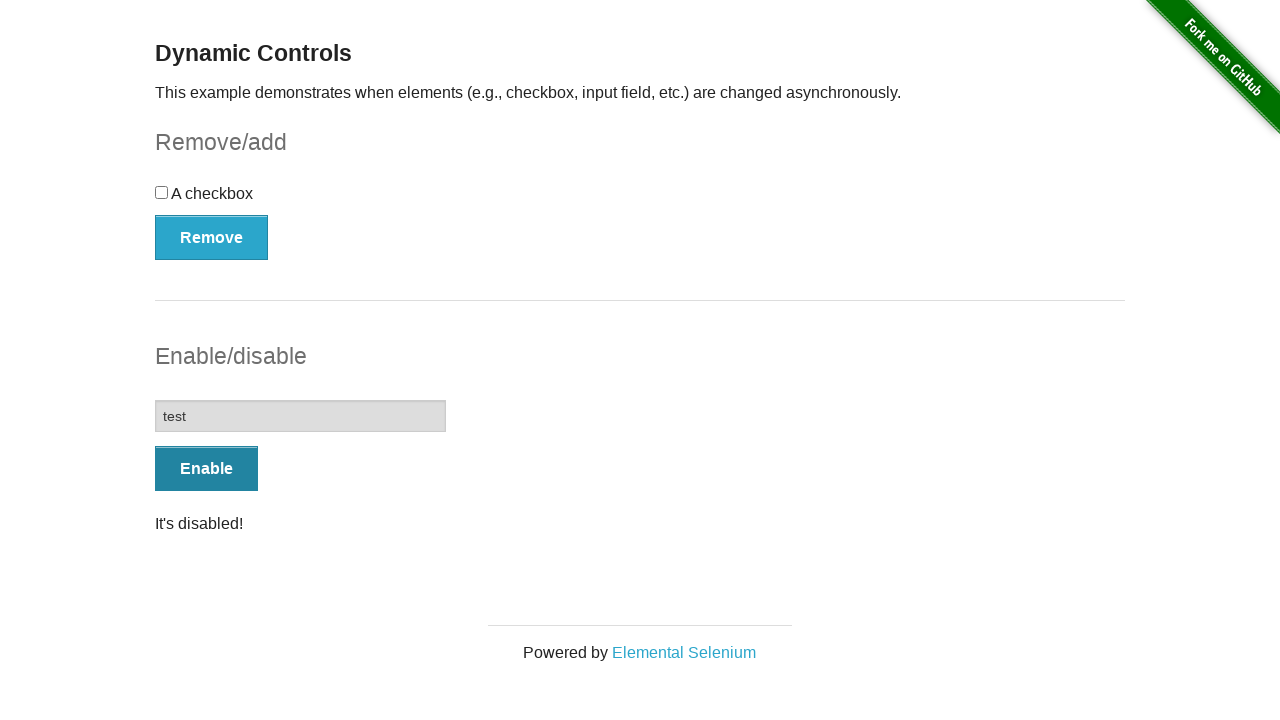

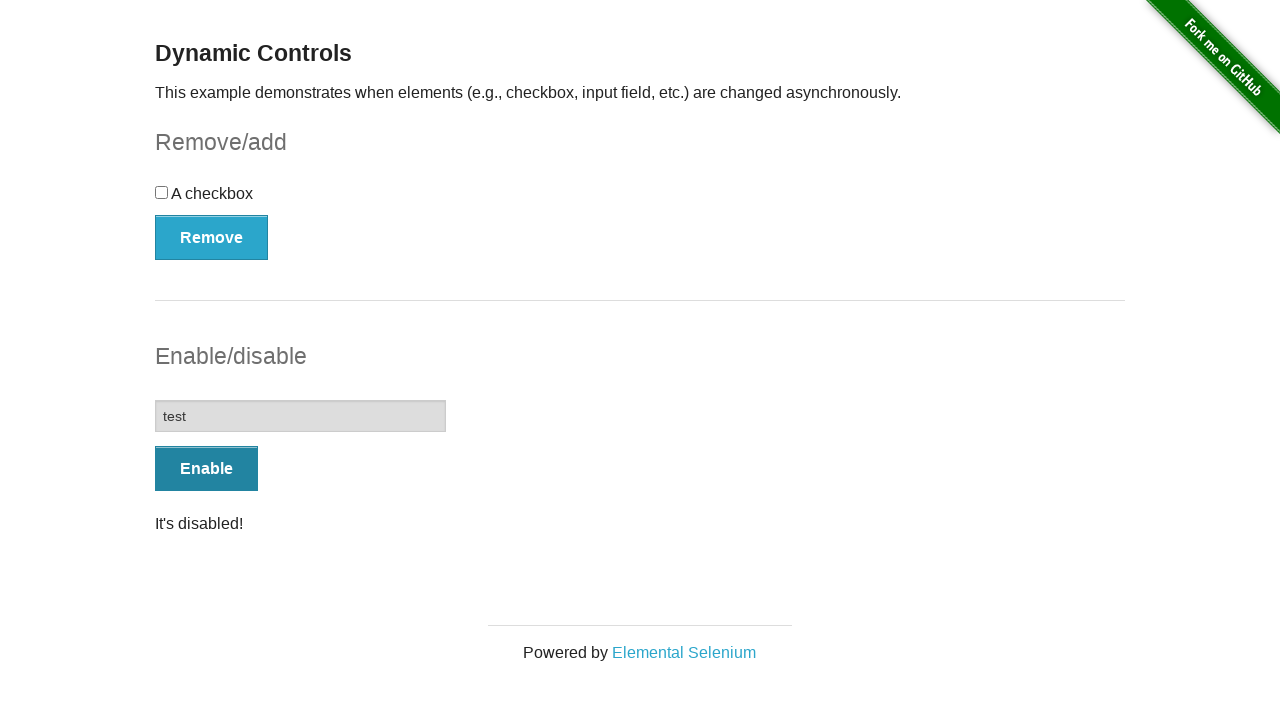